Tests the Todo List app by adding multiple todo items (buy some cheese, feed the cat, book a doctors appointment) and verifying they are displayed correctly in the list.

Starting URL: https://todo-app.serenity-js.org/

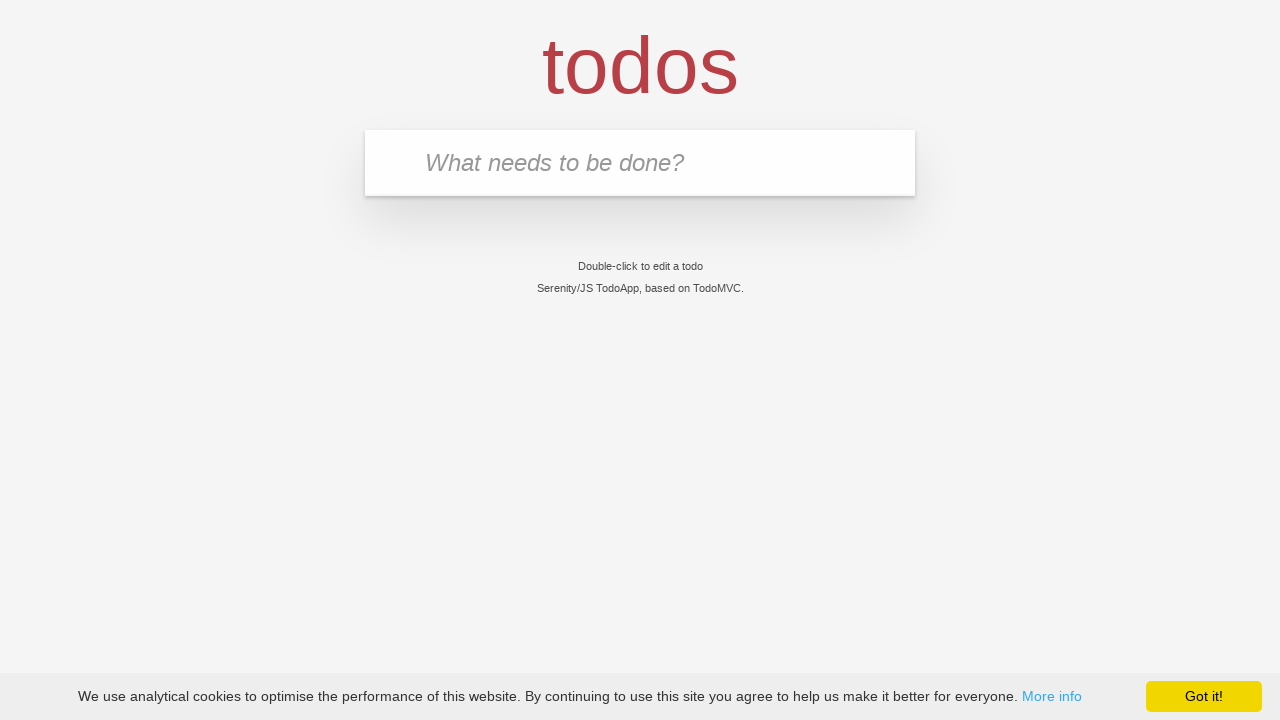

Filled new todo input with 'buy some cheese' on input.new-todo
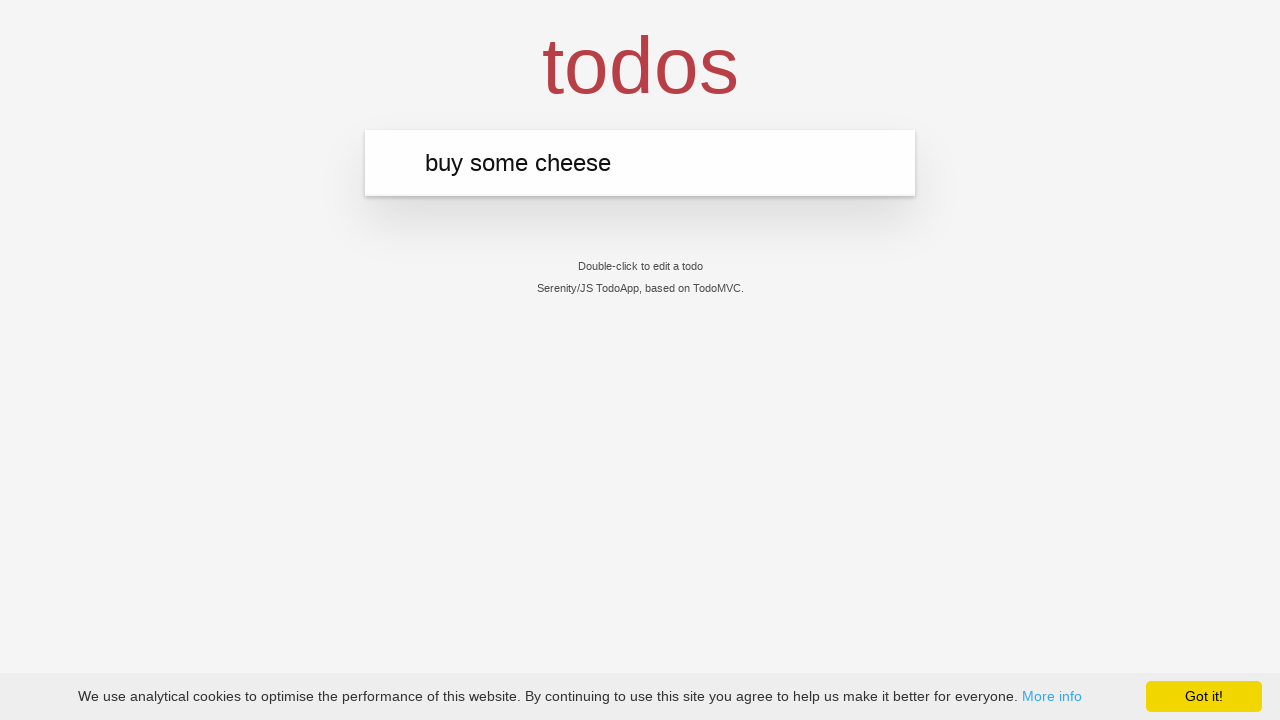

Pressed Enter to add first todo item
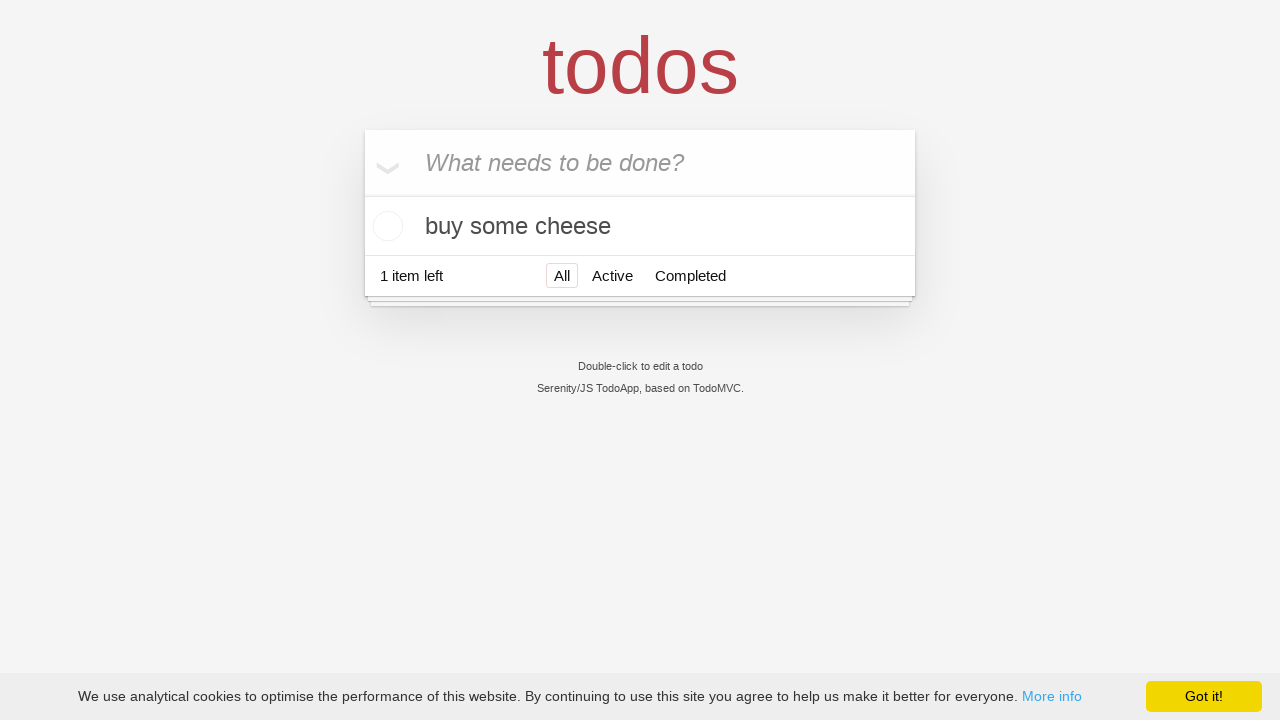

First todo item 'buy some cheese' appeared in list
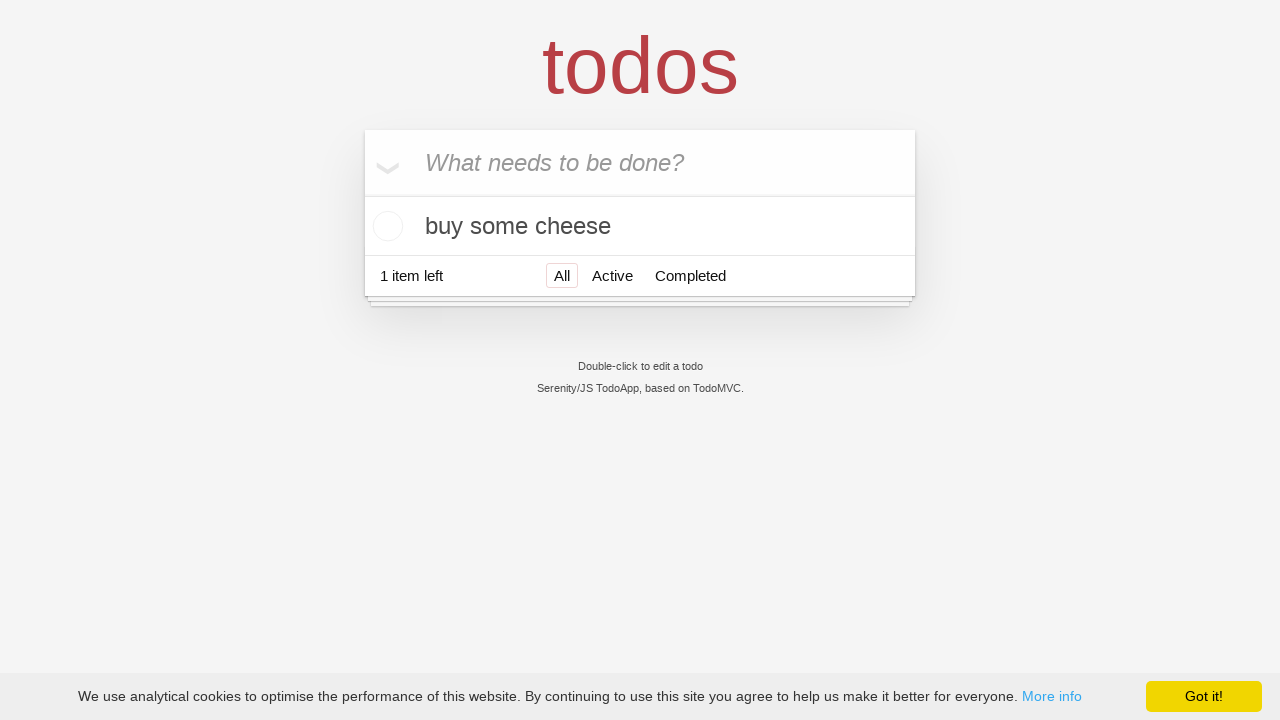

Filled new todo input with 'feed the cat' on input.new-todo
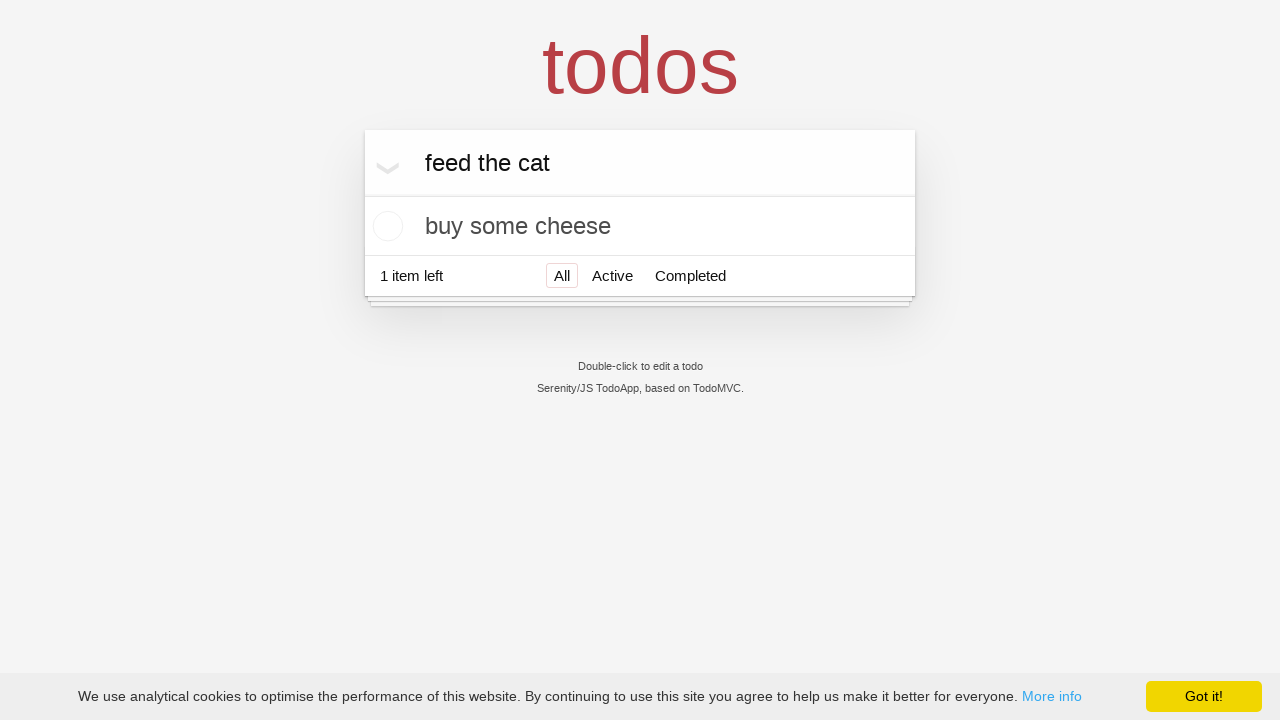

Pressed Enter to add second todo item
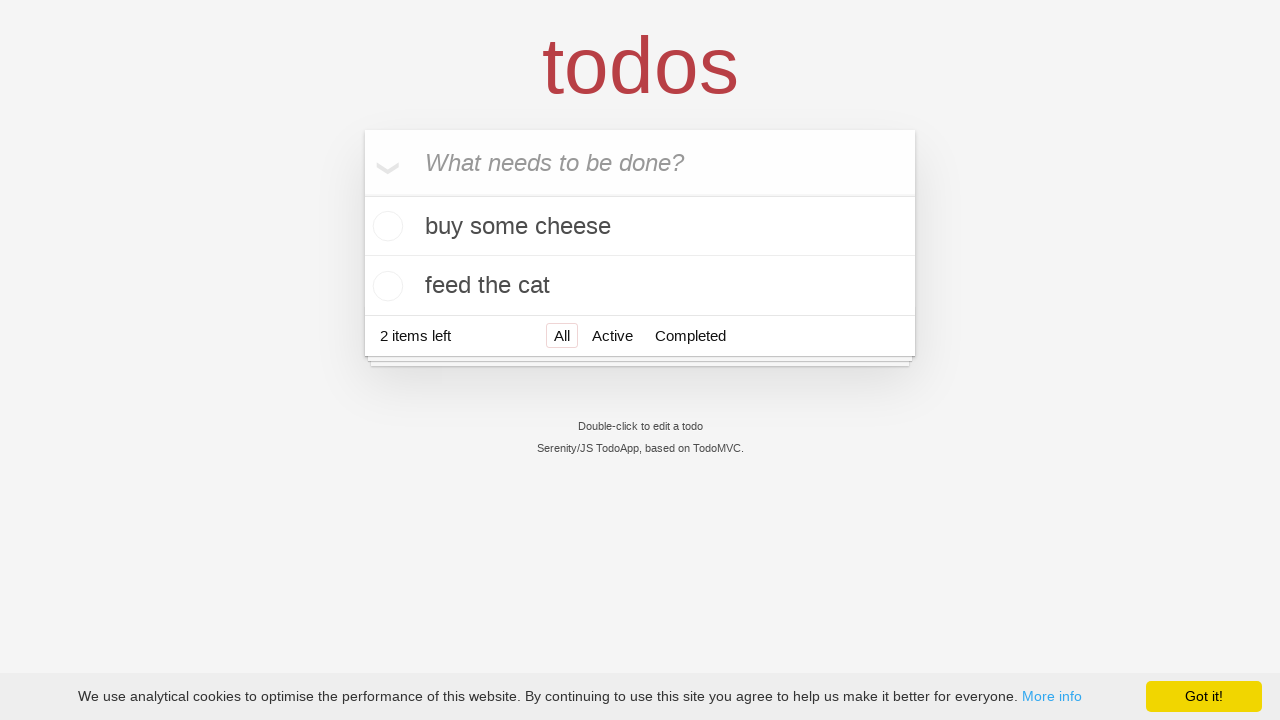

Second todo item 'feed the cat' appeared in list
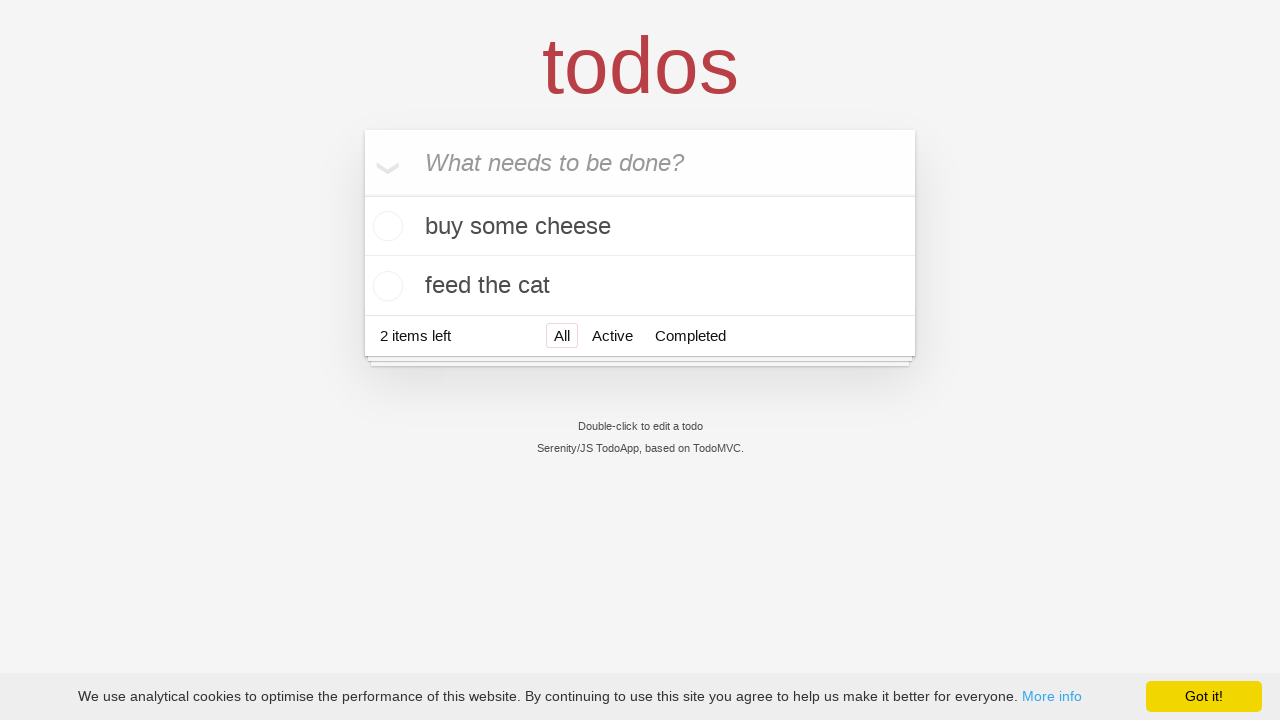

Filled new todo input with 'book a doctors appointment' on input.new-todo
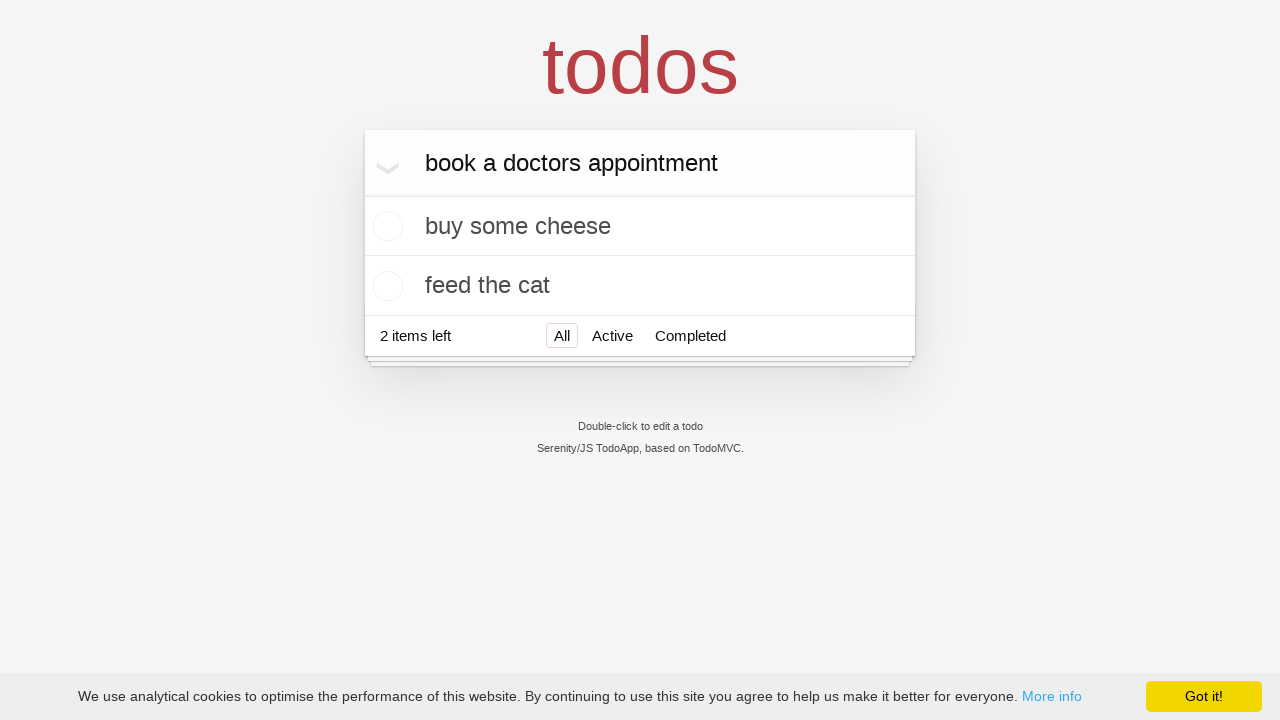

Pressed Enter to add third todo item
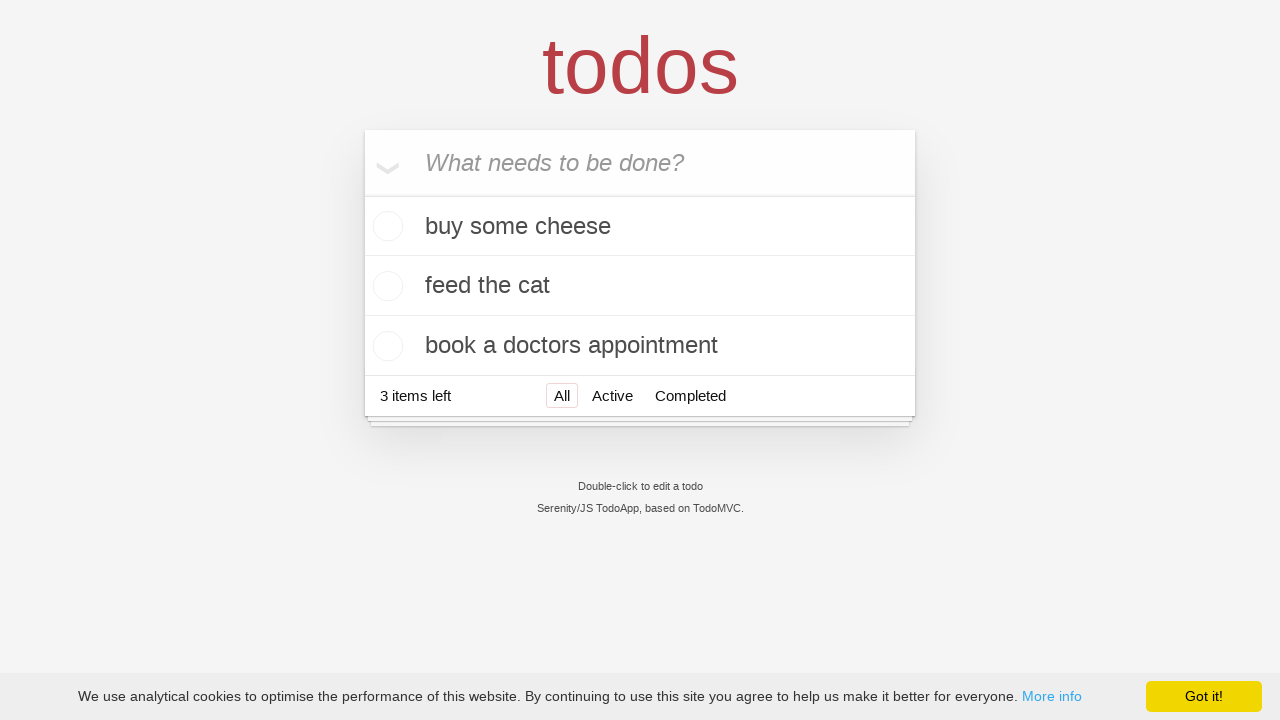

Third todo item 'book a doctors appointment' appeared in list
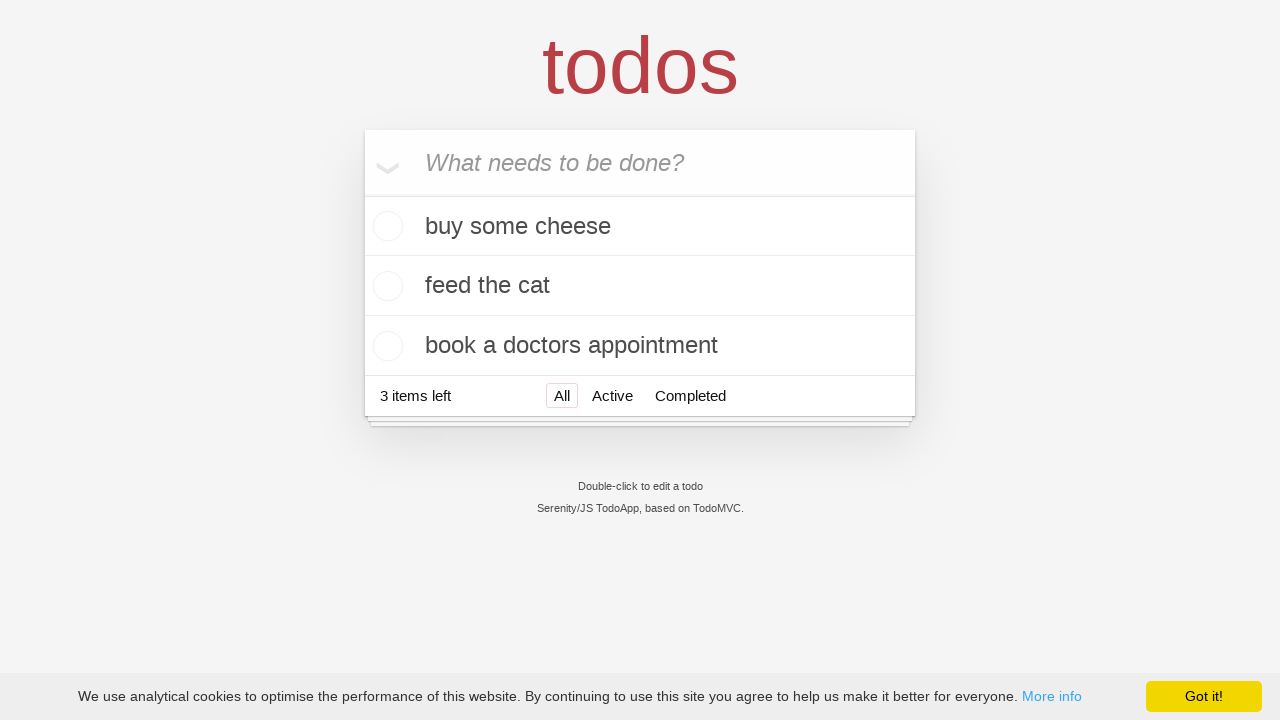

Verified all todo items are displayed in the list
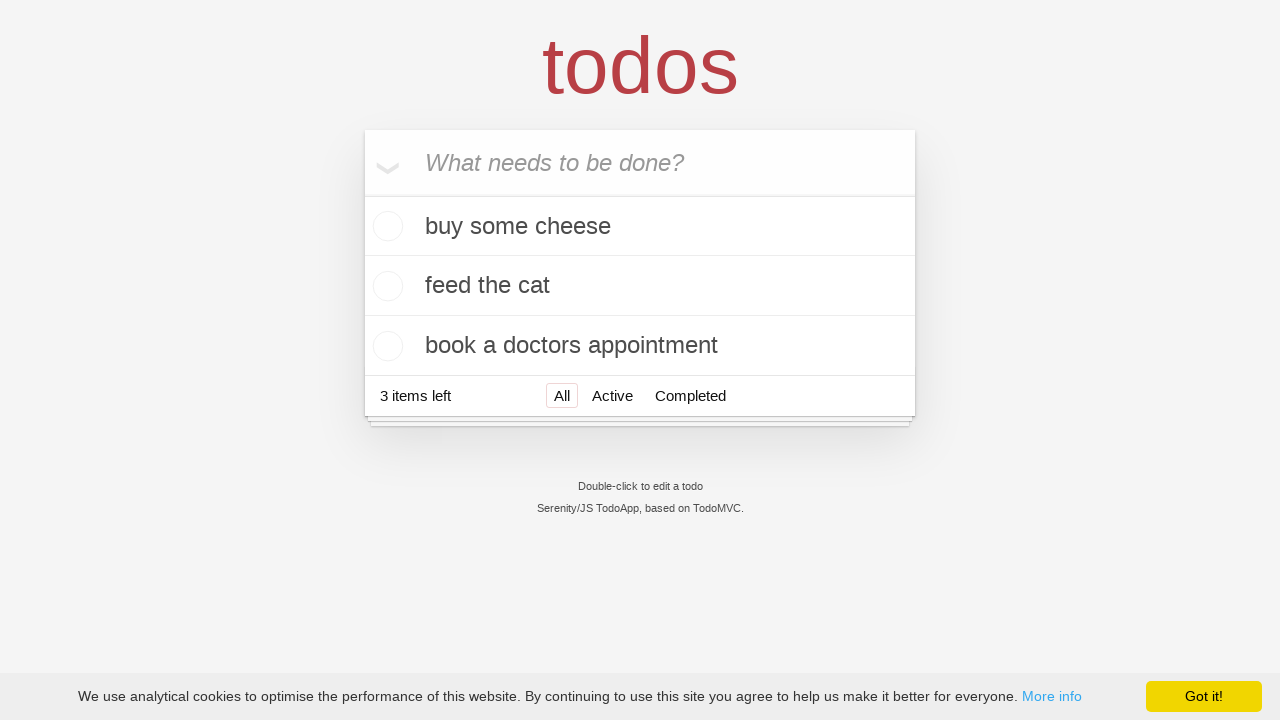

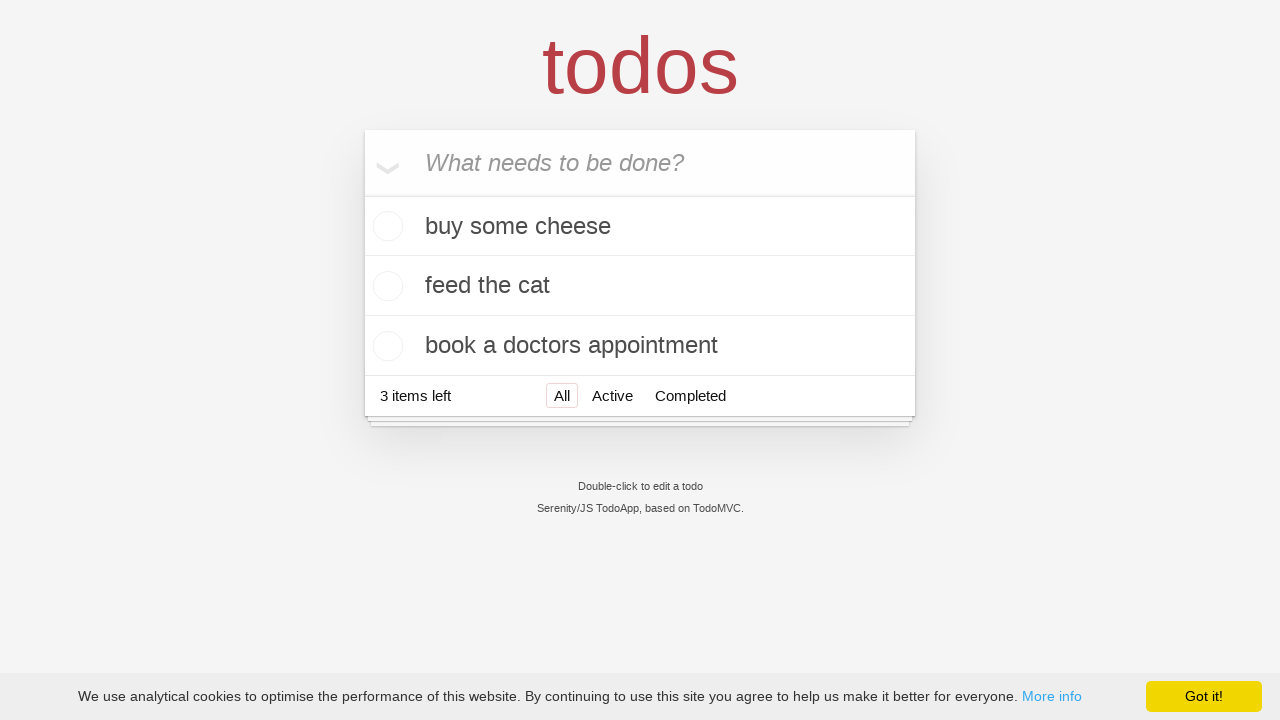